Tests form interaction on a test automation practice site by filling a name field and selecting a radio button

Starting URL: https://testautomationpractice.blogspot.com/

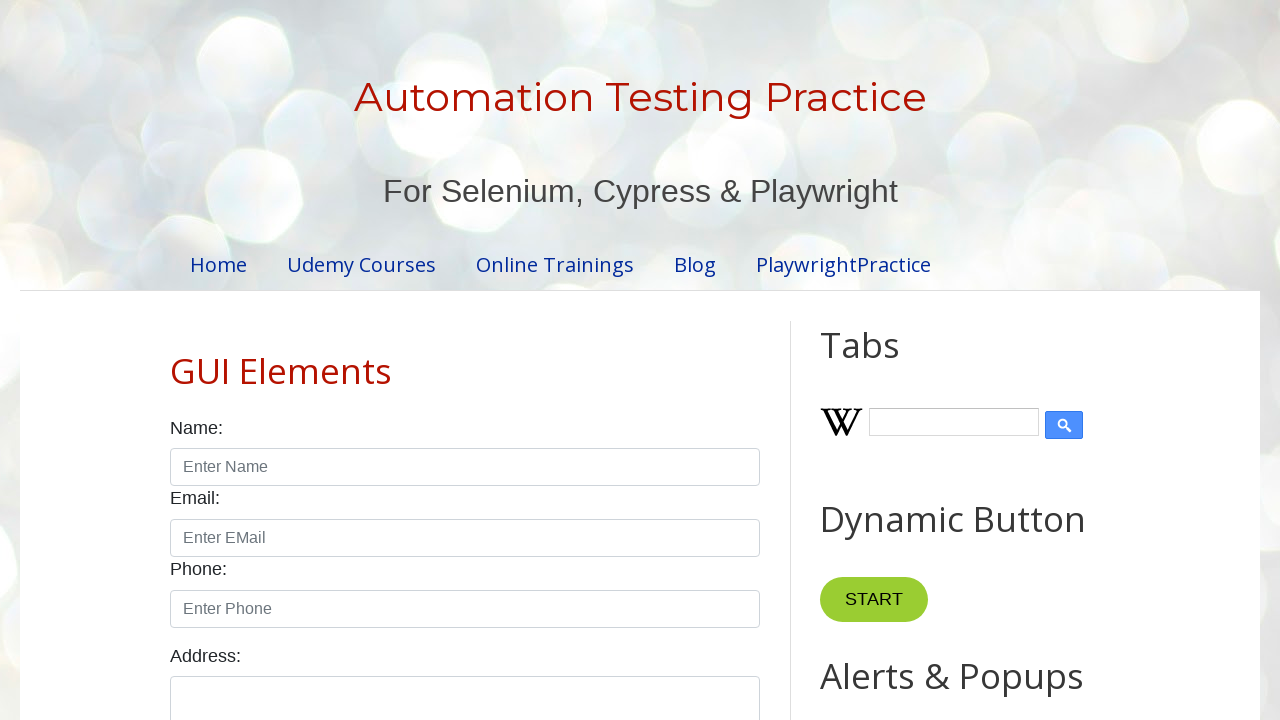

Filled name field with 'Subba' on input#name
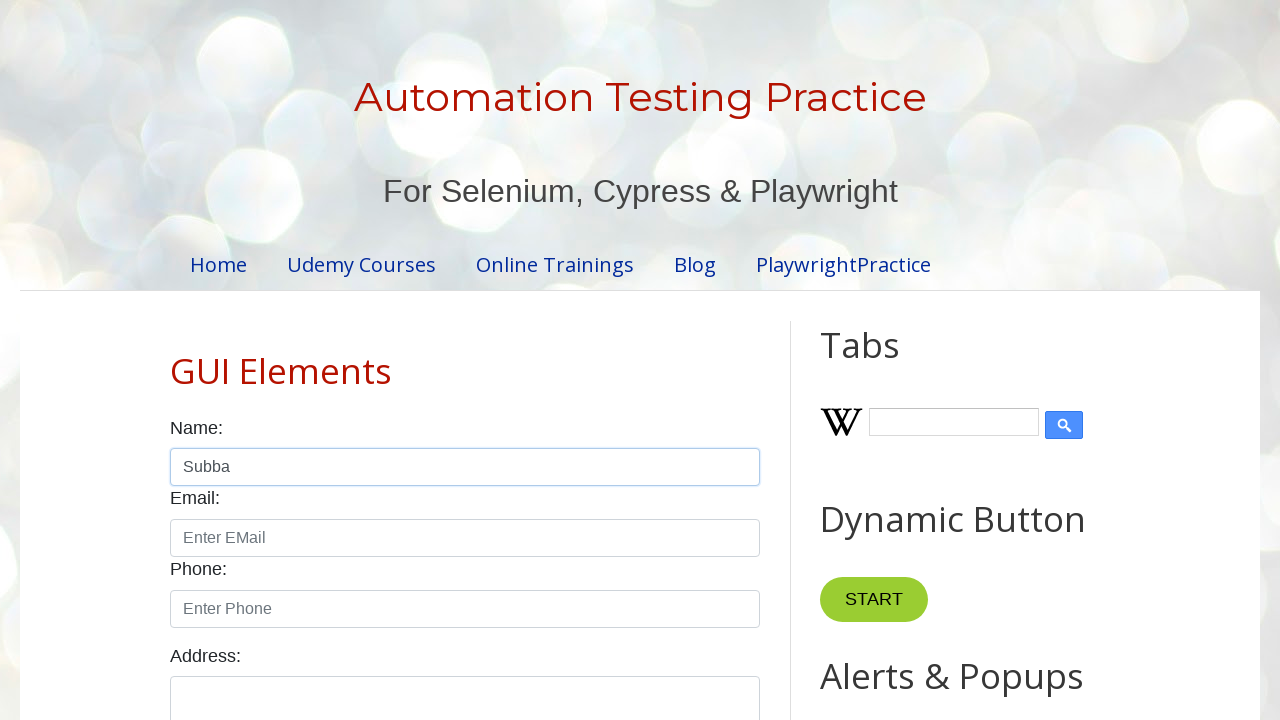

Selected male radio button at (176, 360) on input#male
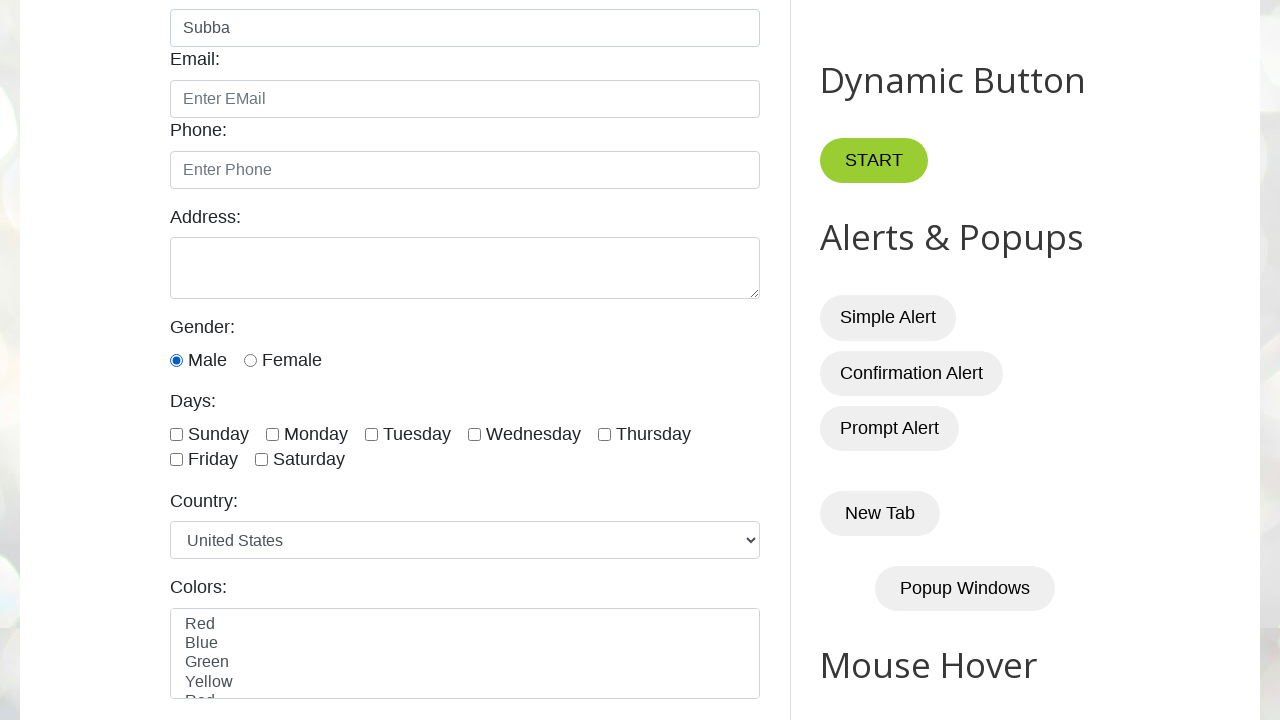

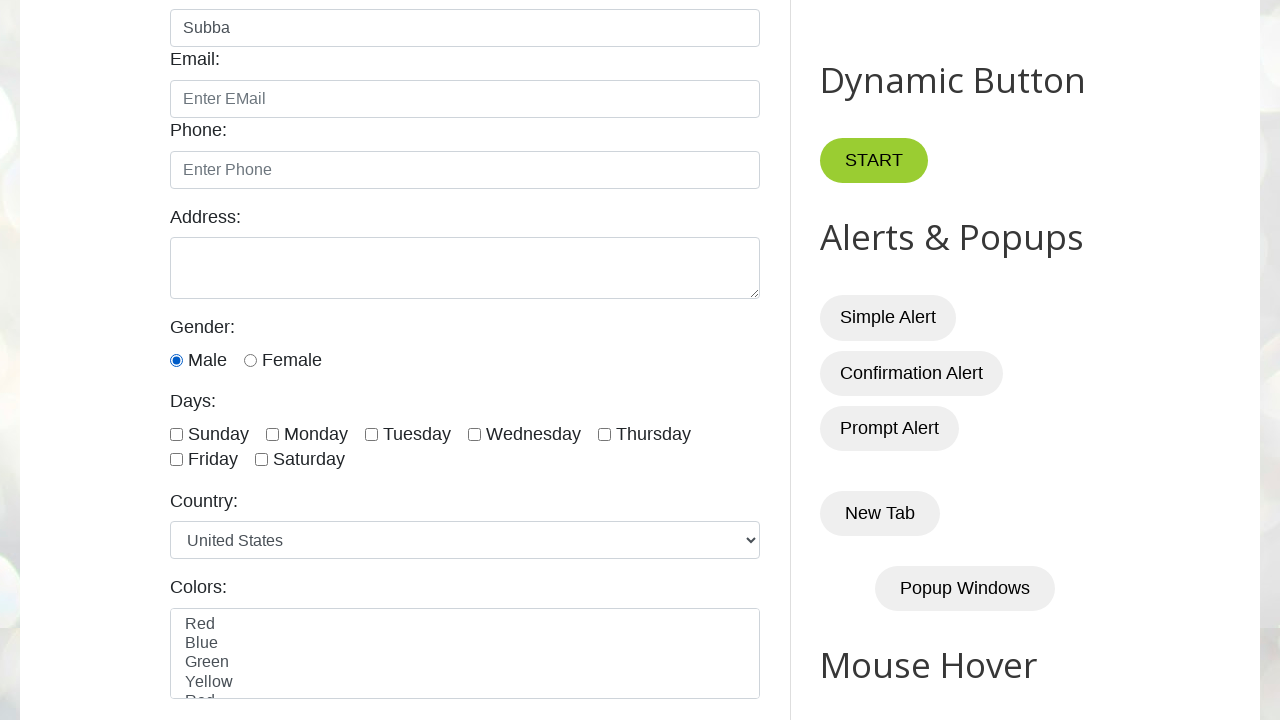